Tests clicking on a link text element to open a popup window on the omayo test website

Starting URL: http://omayo.blogspot.com

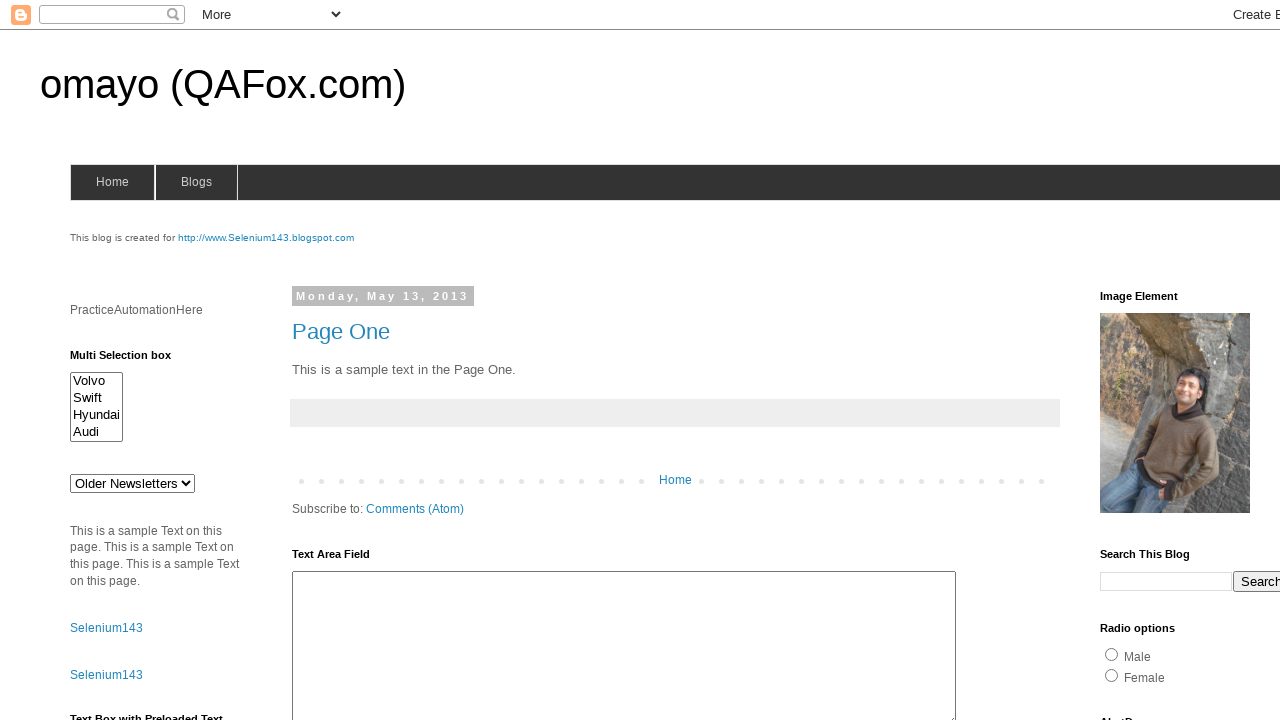

Navigated to omayo.blogspot.com
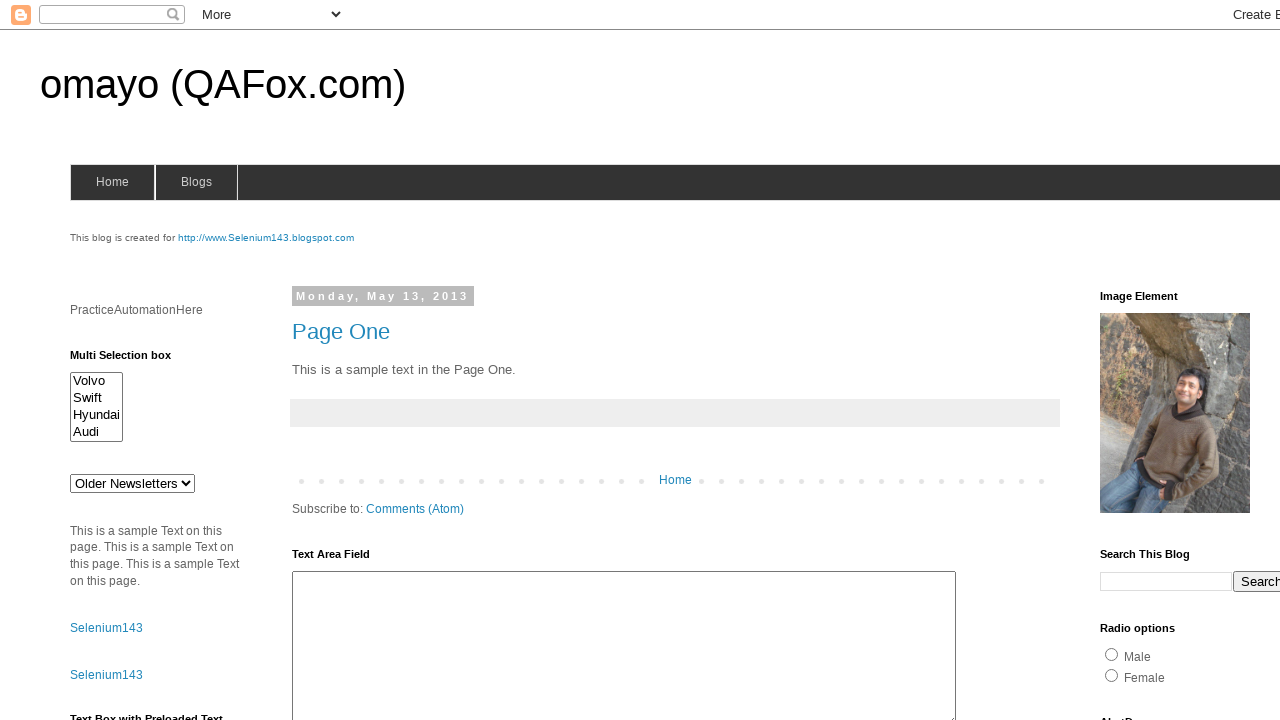

Clicked on 'open a popup window' link at (132, 360) on text=open a popup window
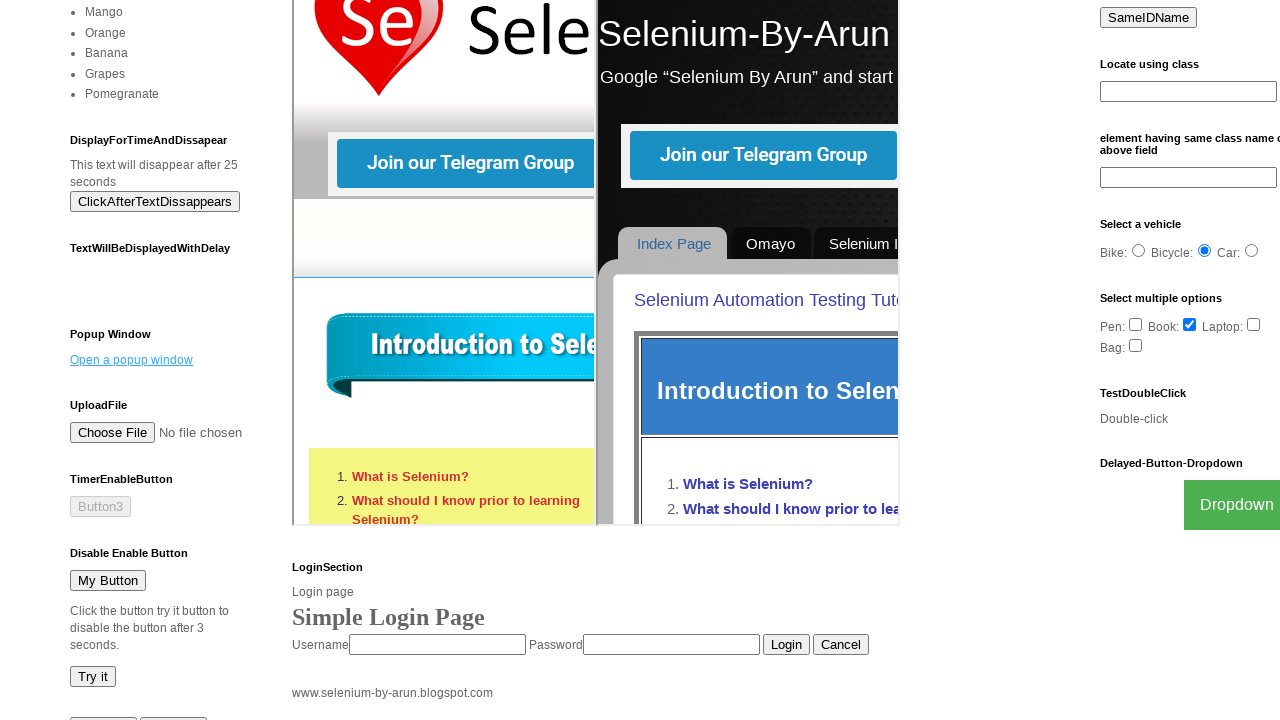

Waited 2 seconds for popup to open
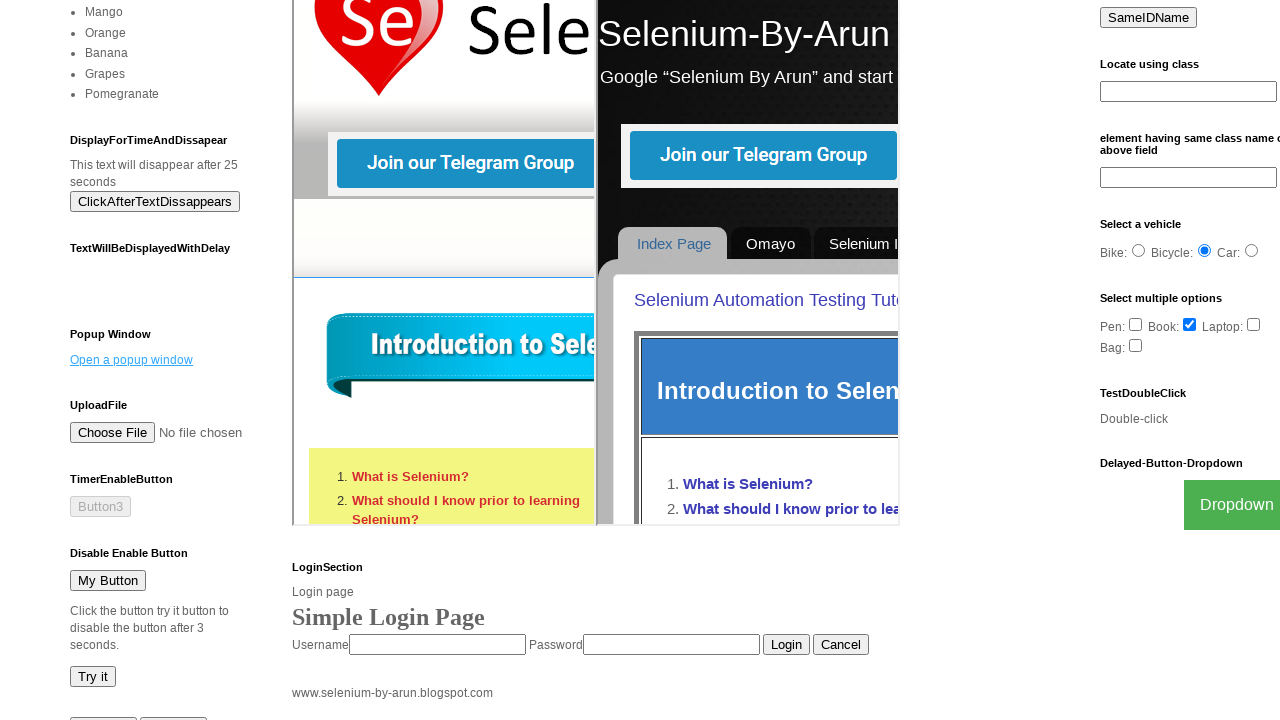

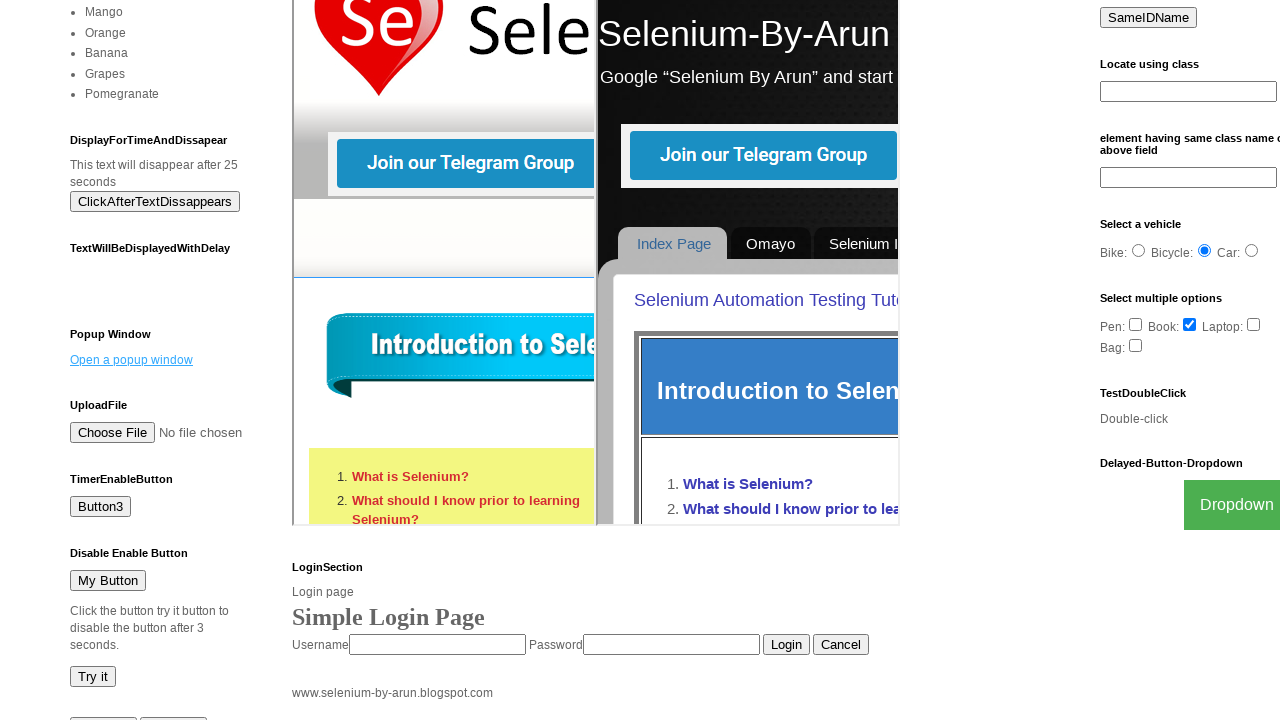